Tests robot purchase workflow by selecting a robot model, entering quantity, and verifying the purchase confirmation message

Starting URL: http://kevinlamping.com/webdriverio-course-content/index.html#

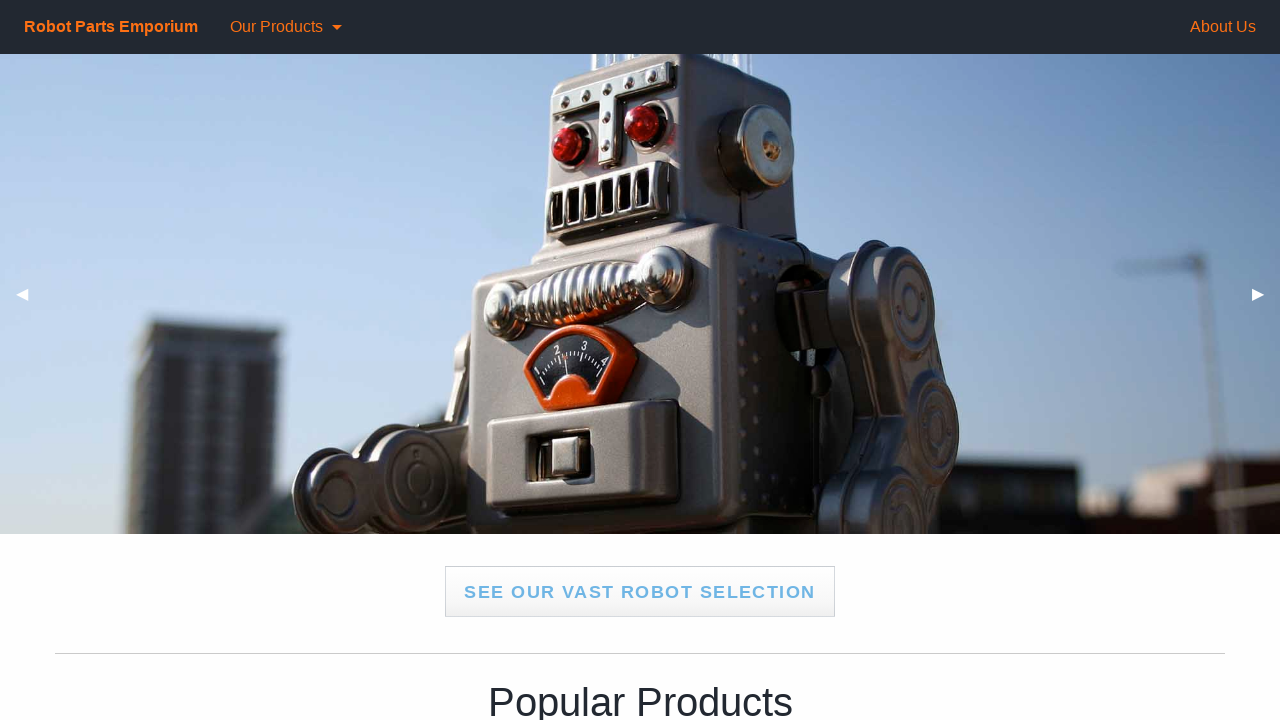

Clicked 'See our vast robot selection' link at (640, 592) on xpath=//div[3]/a
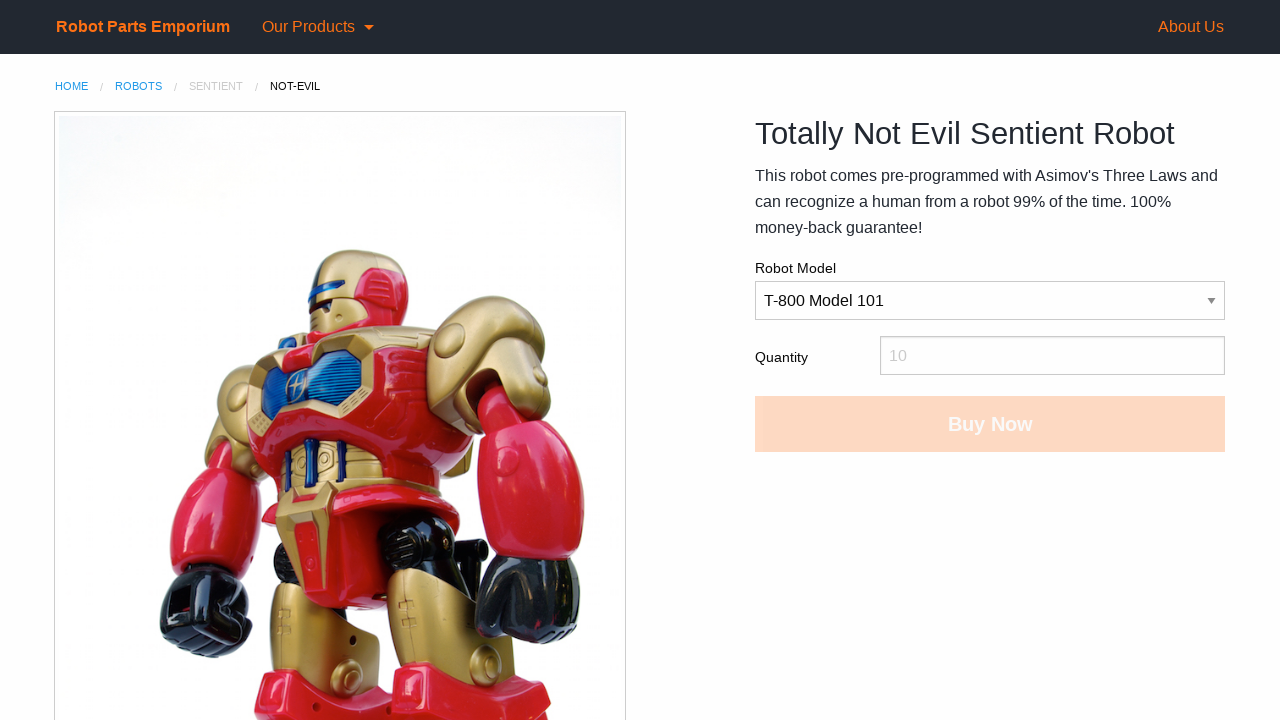

Selected robot model 'HAL' from dropdown on #robotType
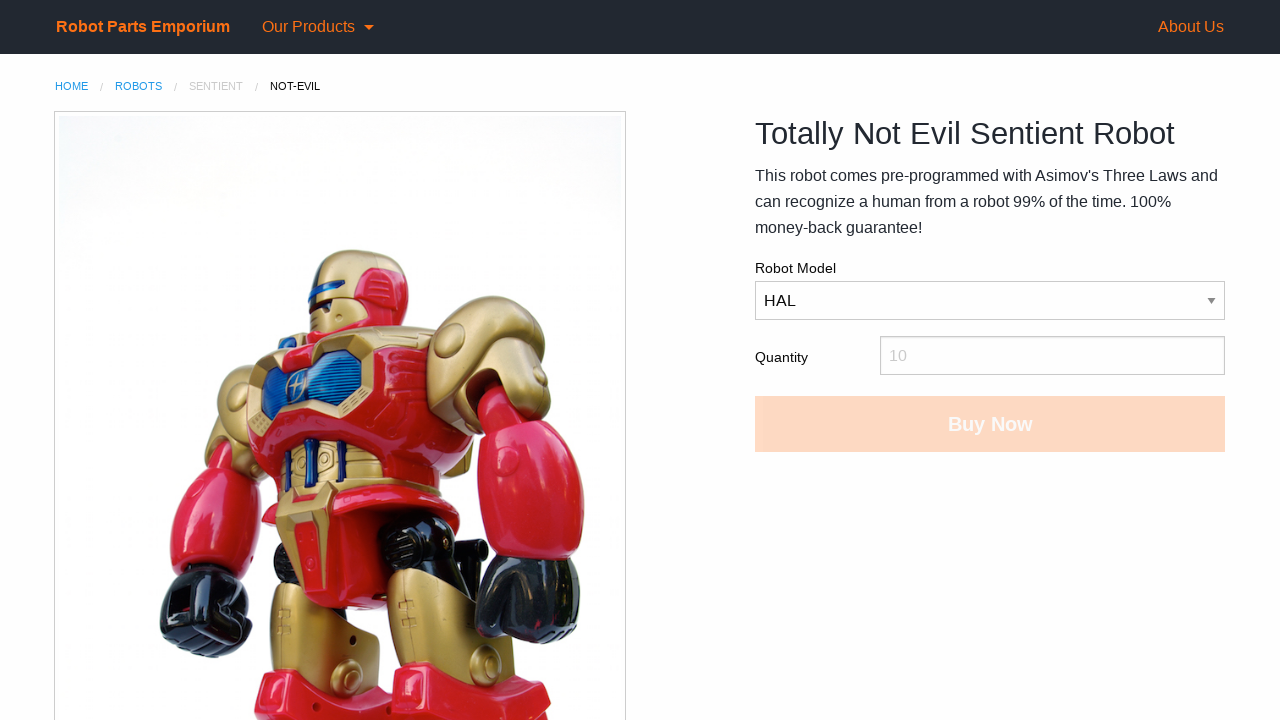

Entered quantity of 14 robots on #qty
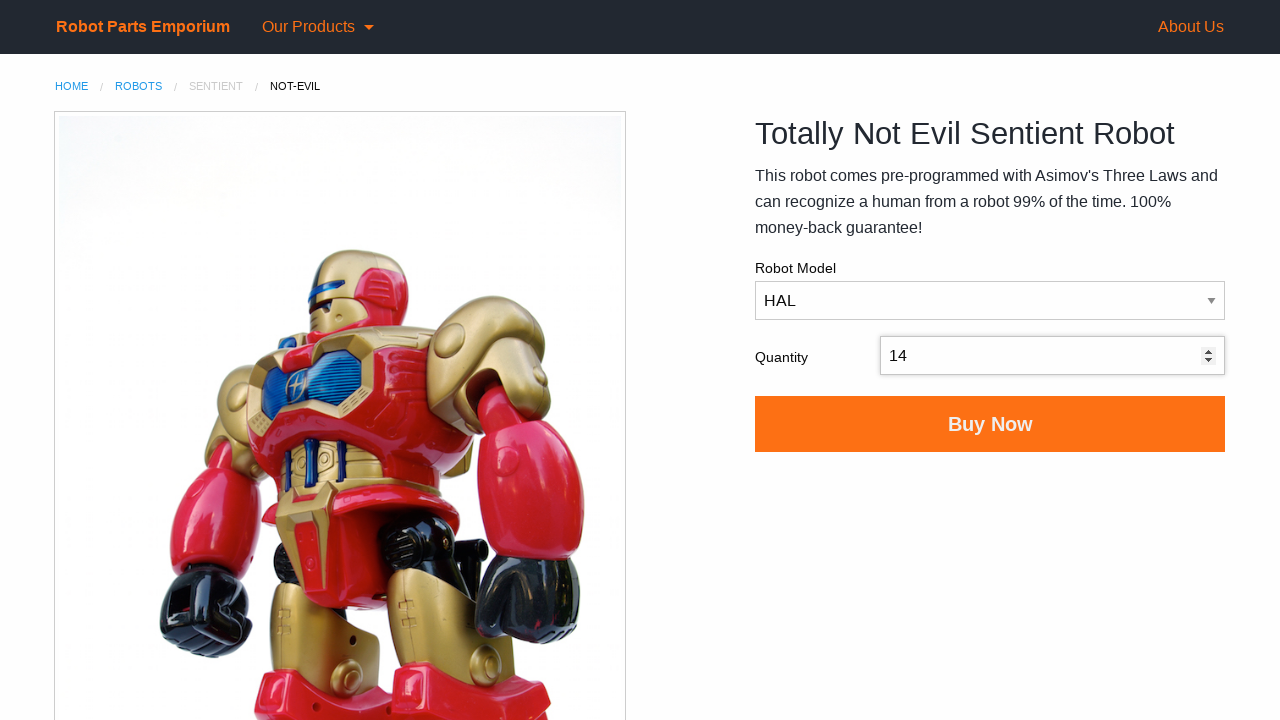

Clicked Buy Now button at (990, 424) on #buyNowButton
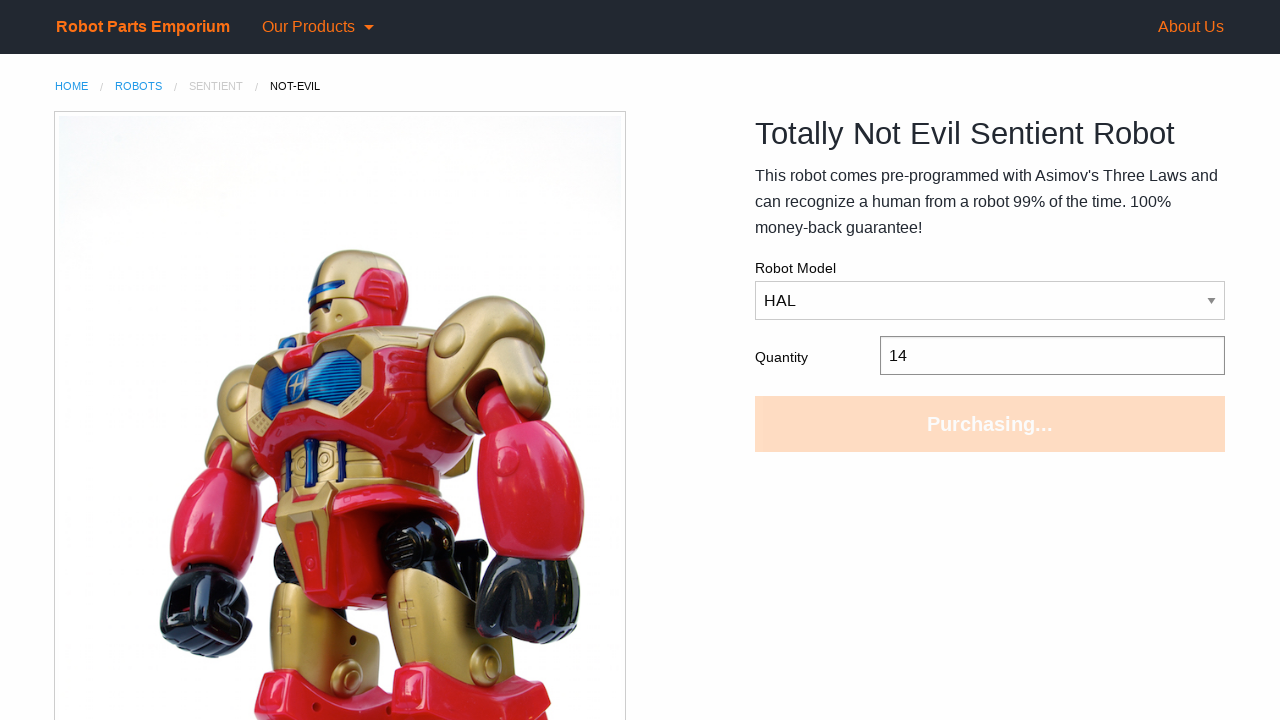

Purchase confirmation message appeared
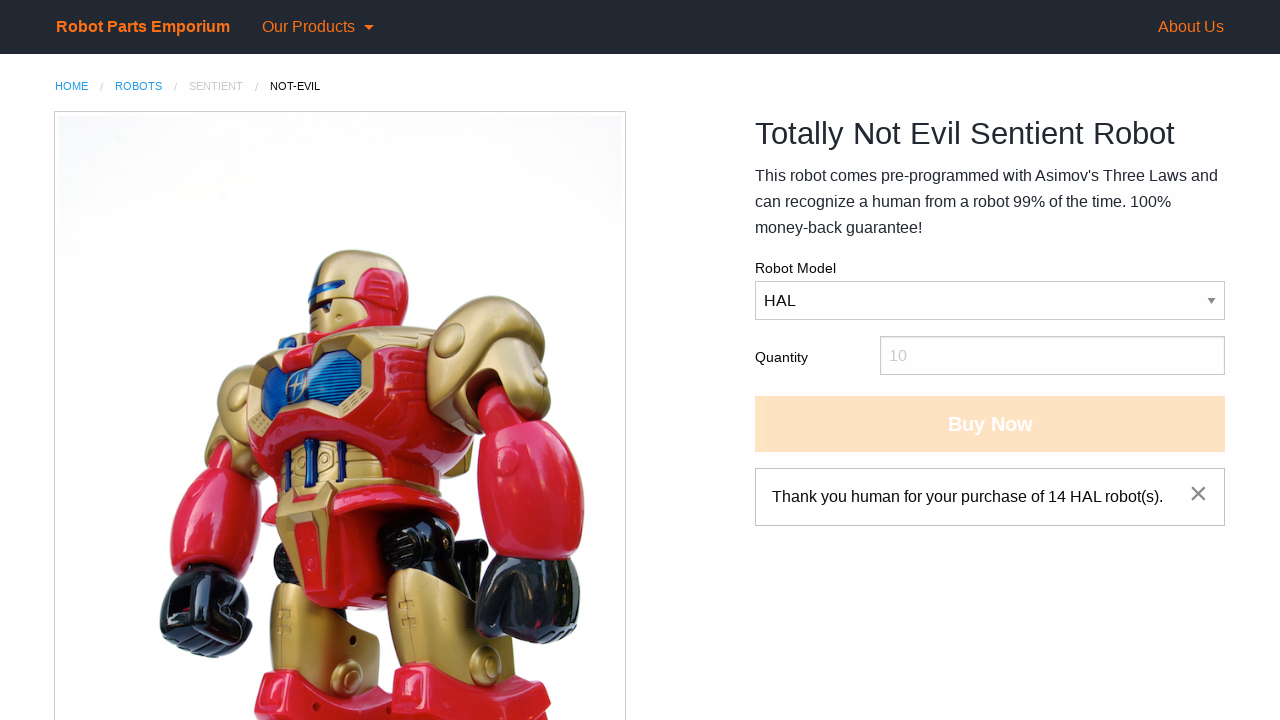

Retrieved purchase confirmation text
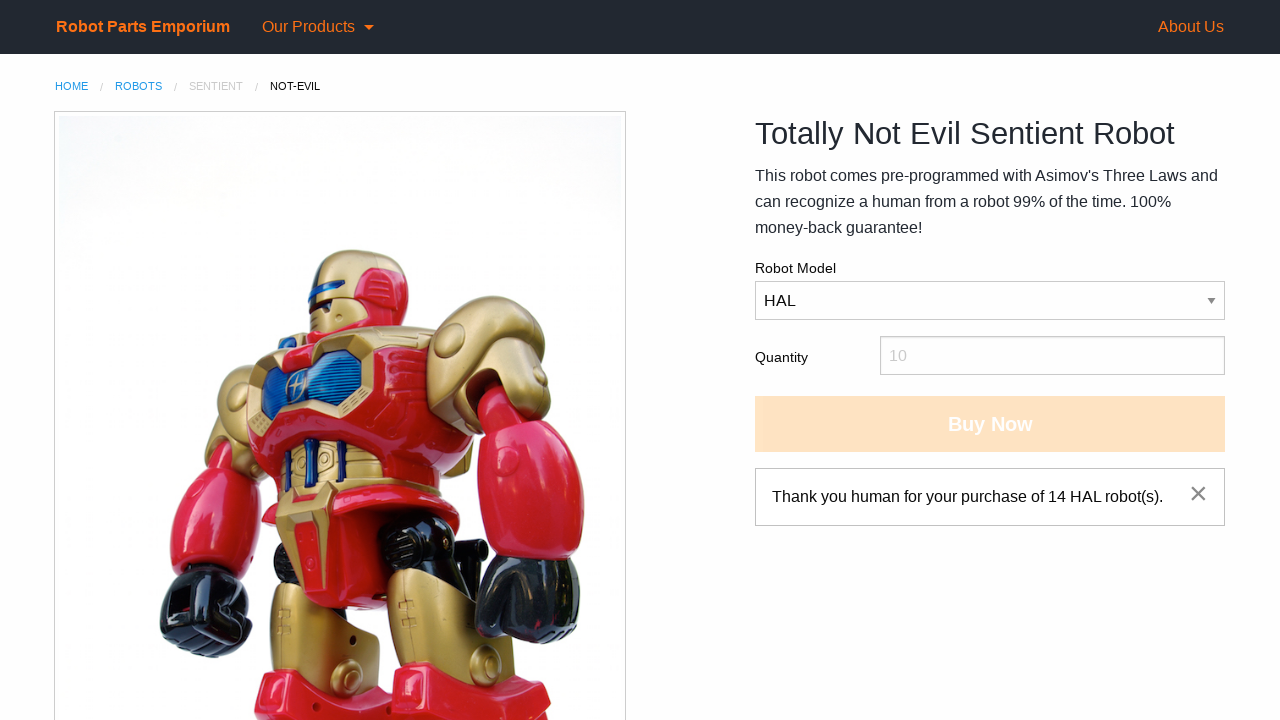

Verified purchase confirmation contains quantity 14
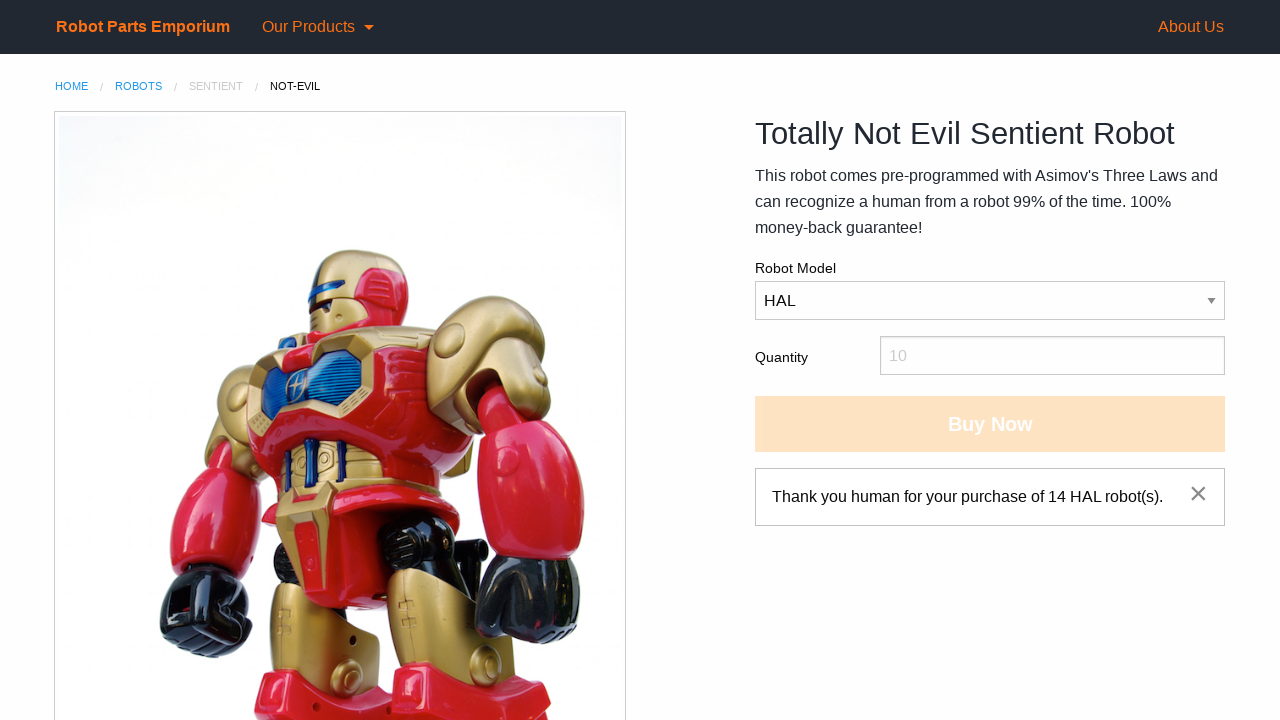

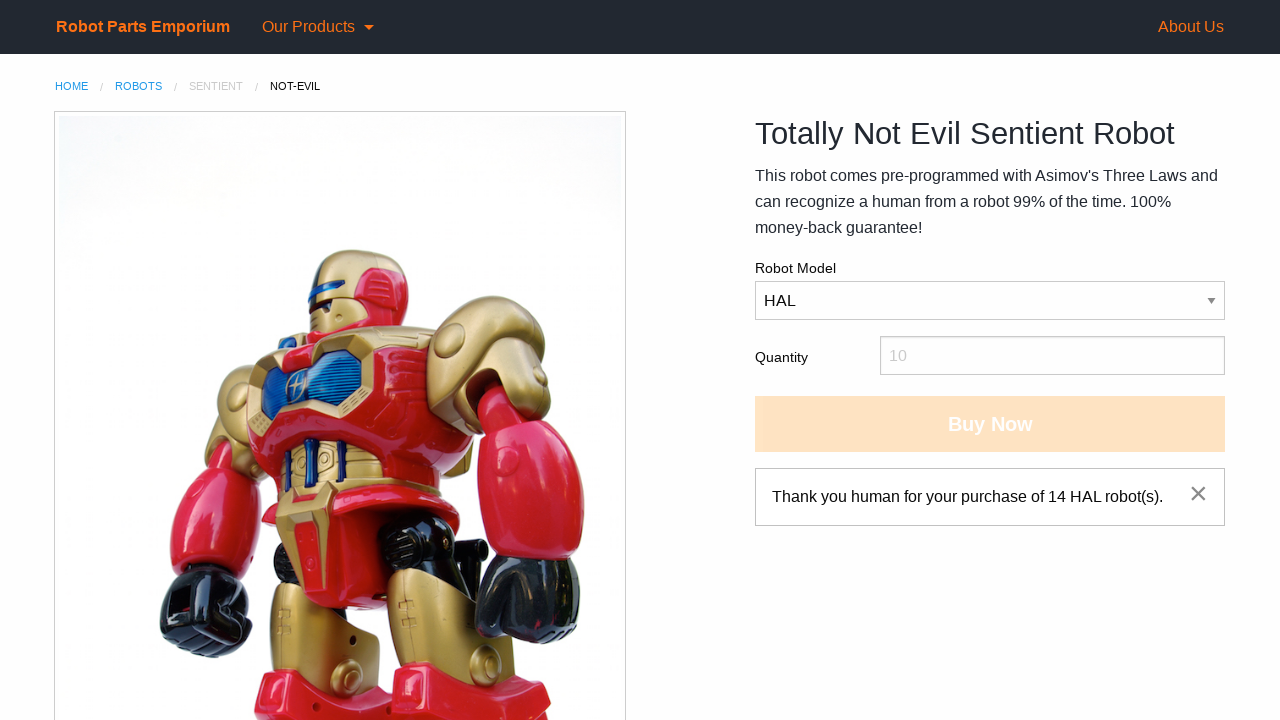